Navigates to Hibbett sports store search page with a product query and waits for product results to load

Starting URL: https://www.hibbett.com/search?q=nike%20air%20max

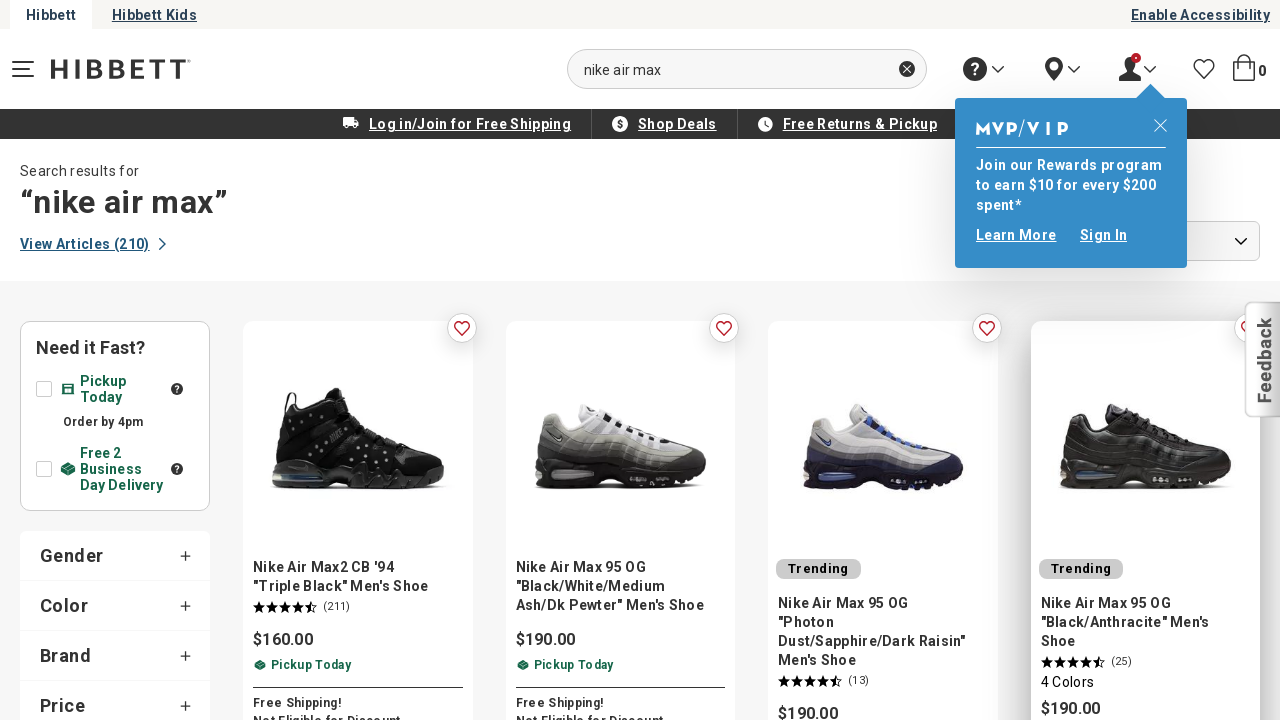

Navigated to Hibbett sports store search page for 'nike air max'
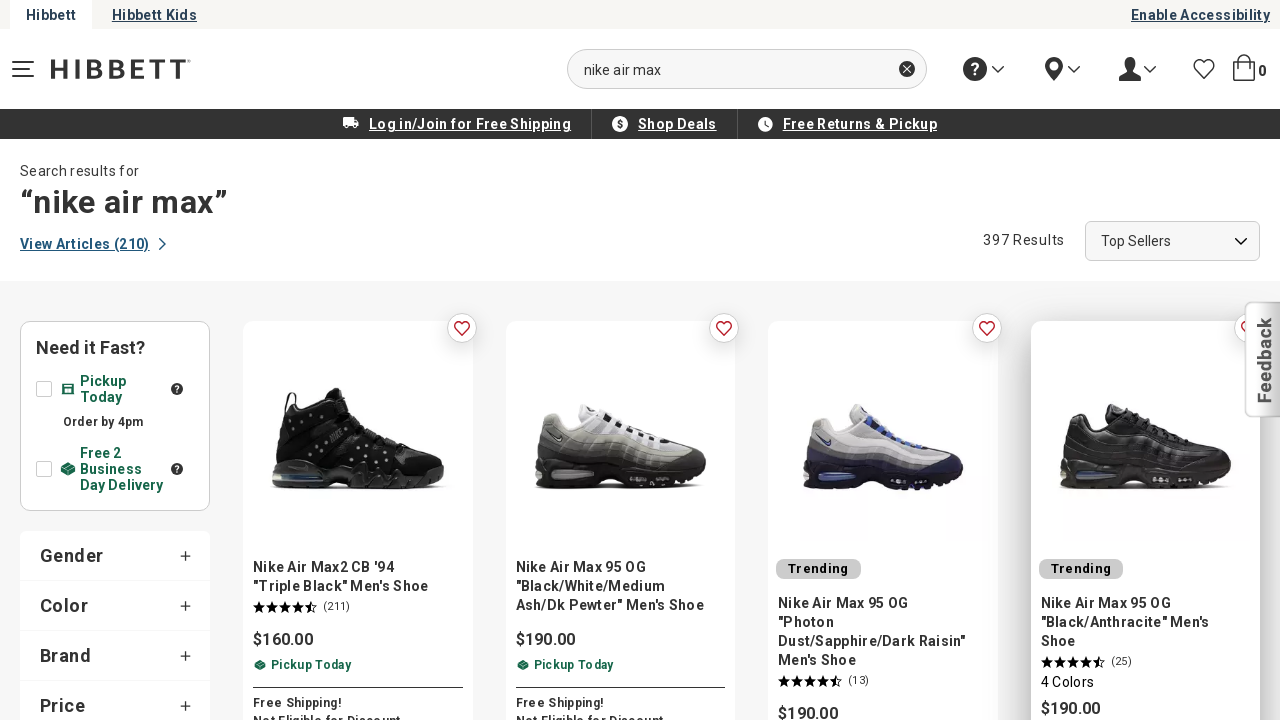

Product tiles loaded on search results page
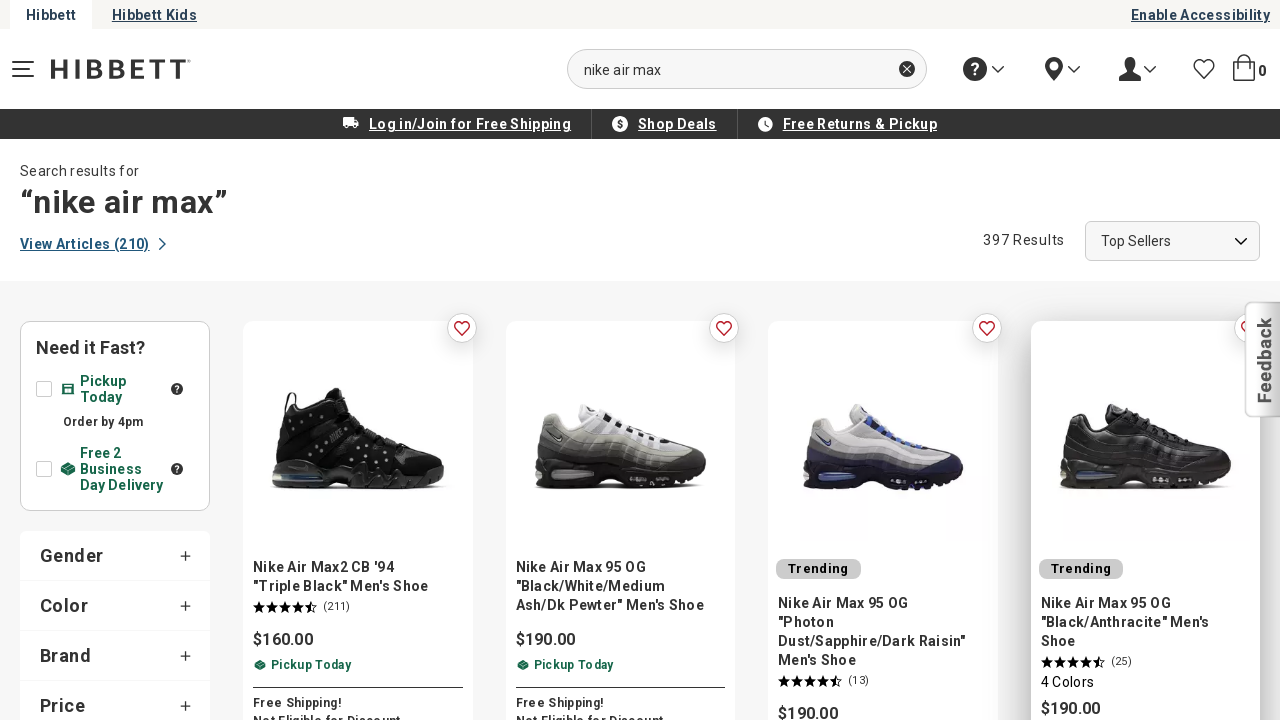

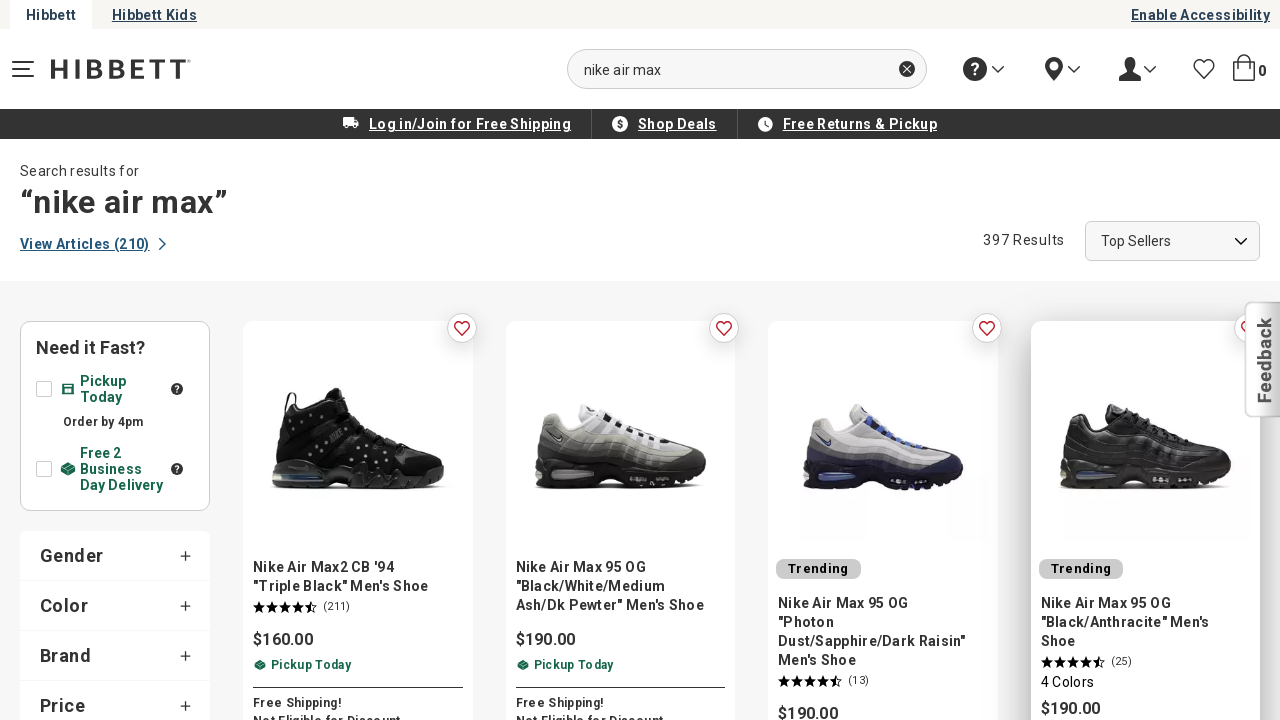